Tests the broken images page by finding all images and checking if they are properly displayed

Starting URL: https://demoqa.com/broken

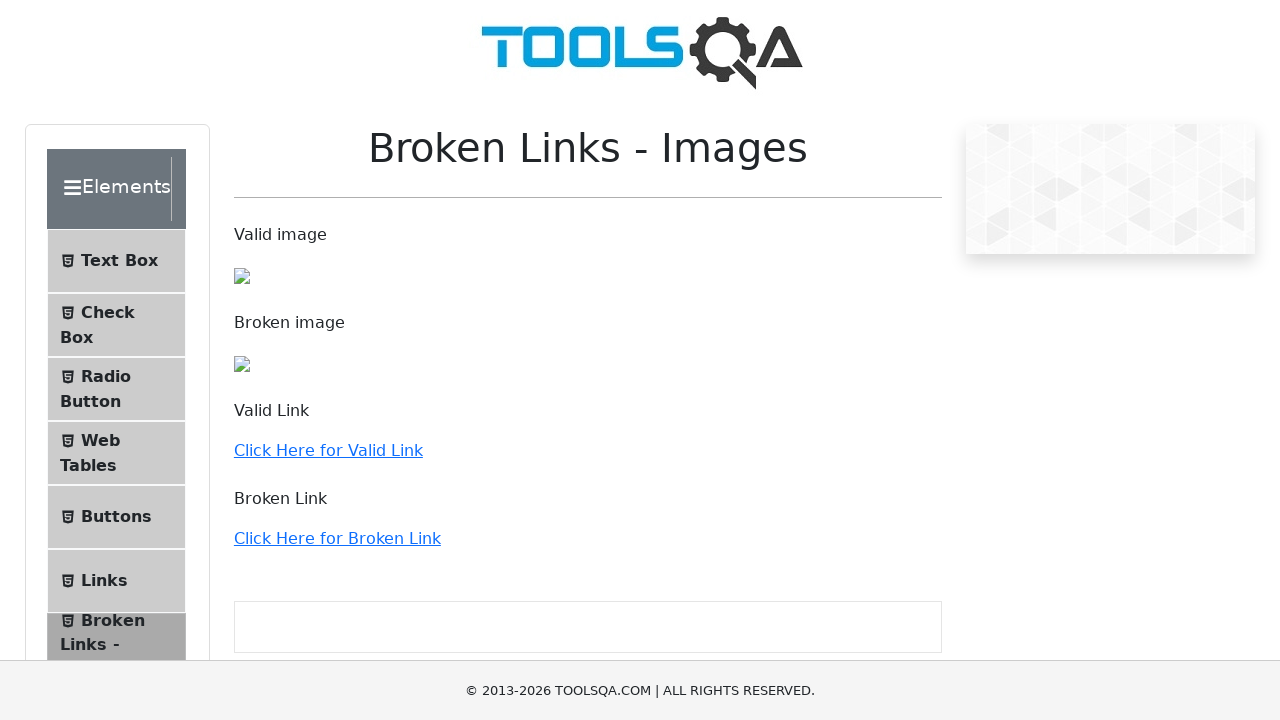

Navigated to broken images test page
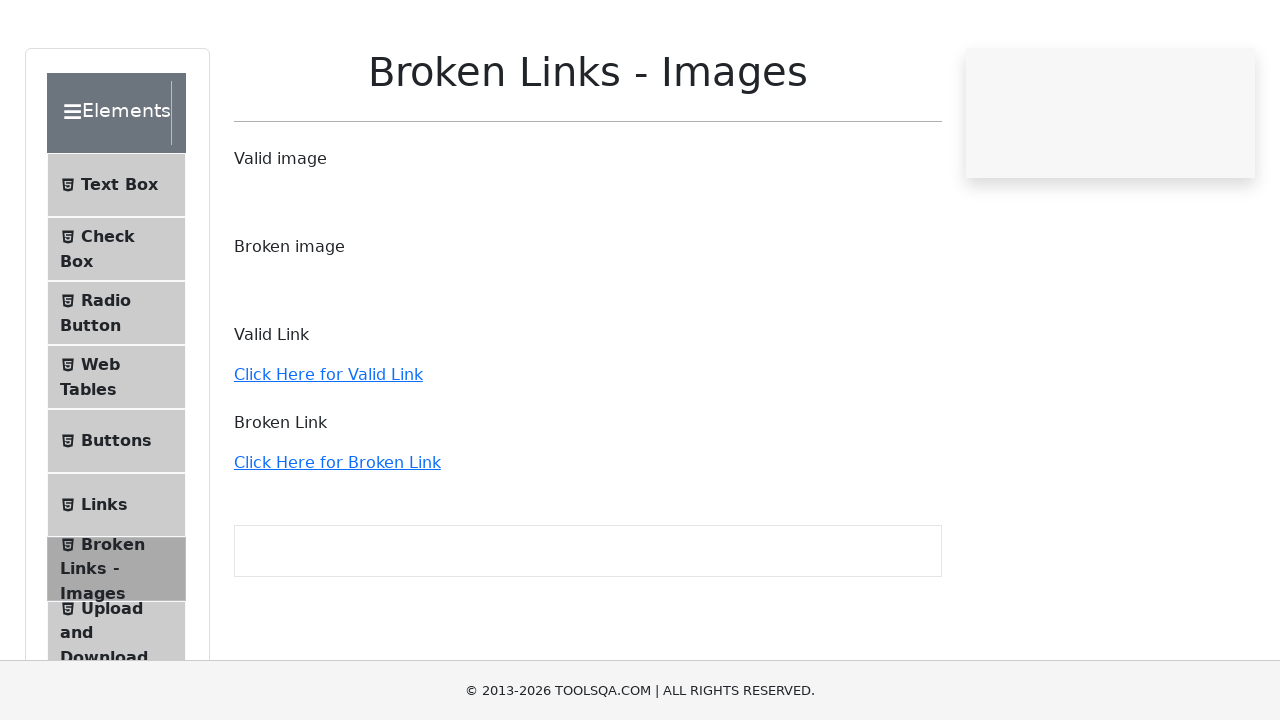

Found all images on the page
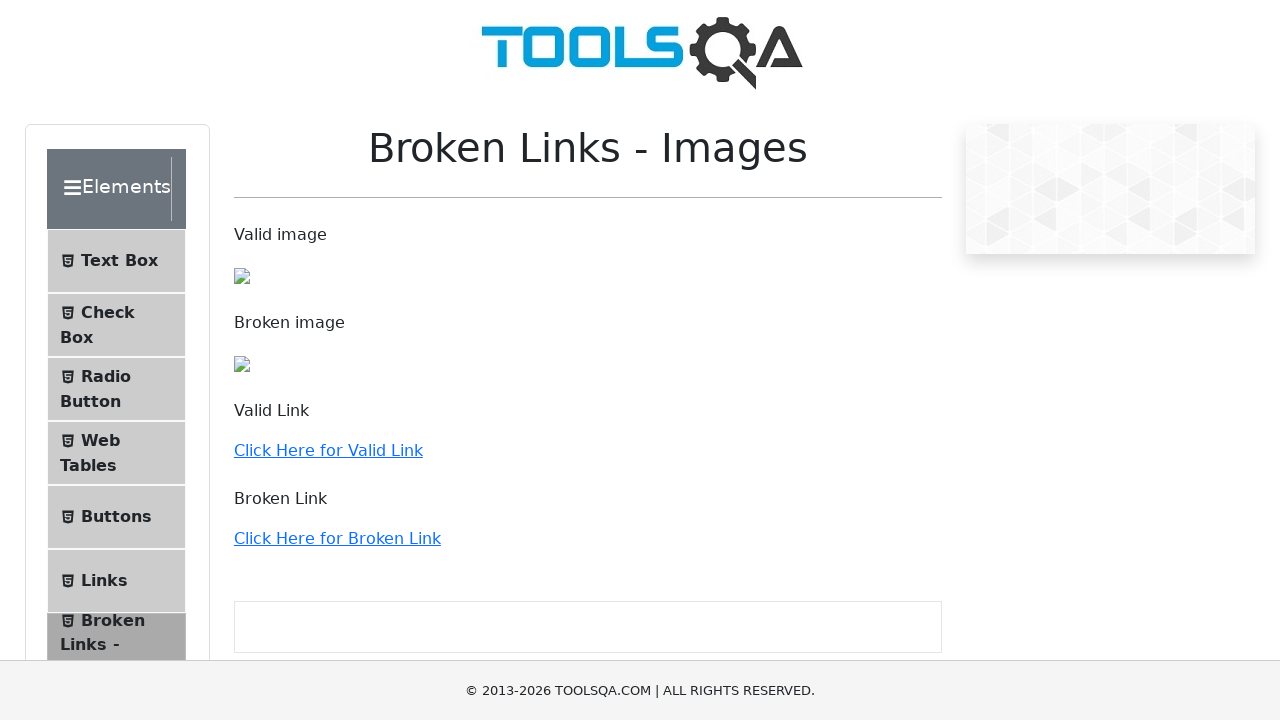

Retrieved image source URL: /assets/Toolsqa-DZdwt2ul.jpg
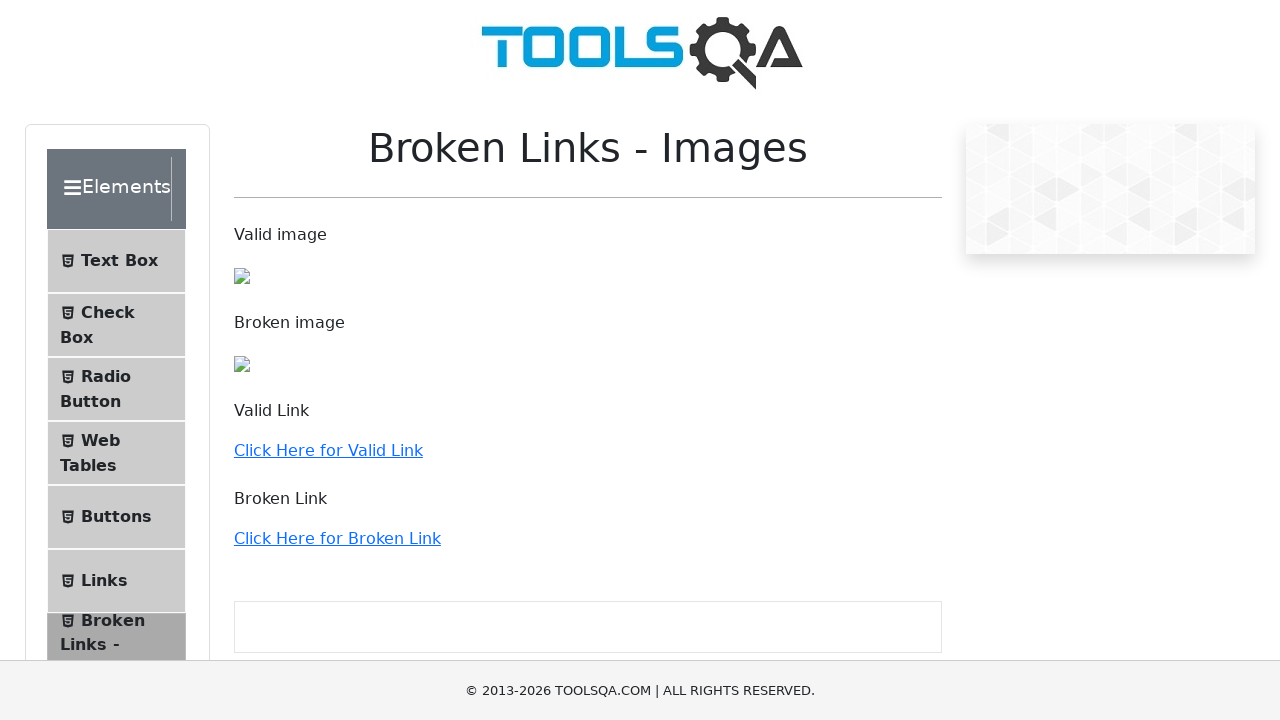

Checked if image /assets/Toolsqa-DZdwt2ul.jpg is properly displayed: True
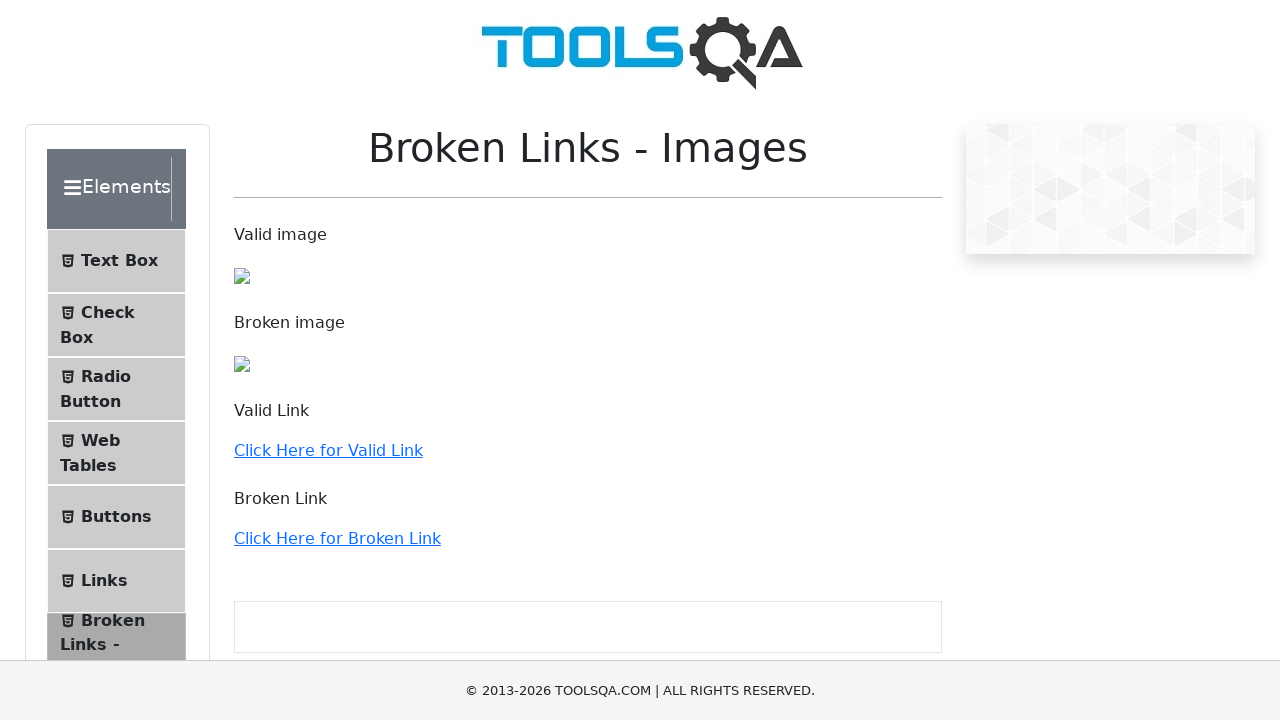

Retrieved image source URL: /images/Toolsqa.jpg
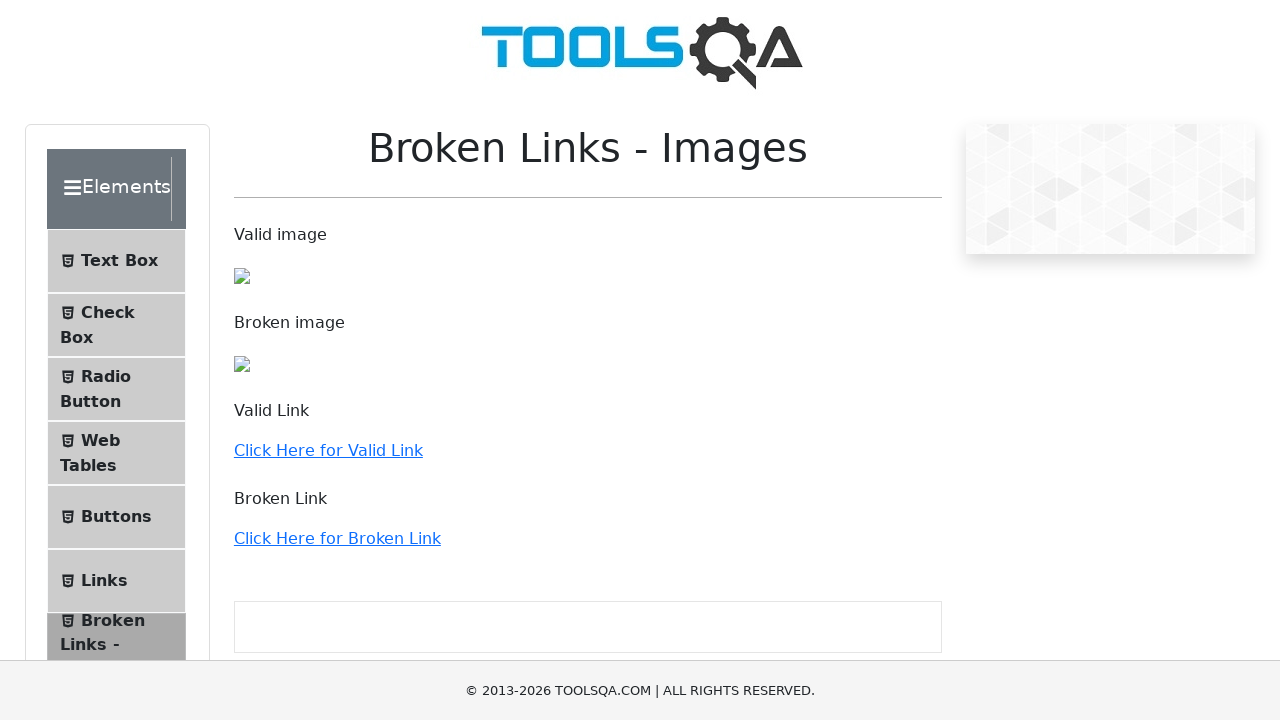

Checked if image /images/Toolsqa.jpg is properly displayed: False
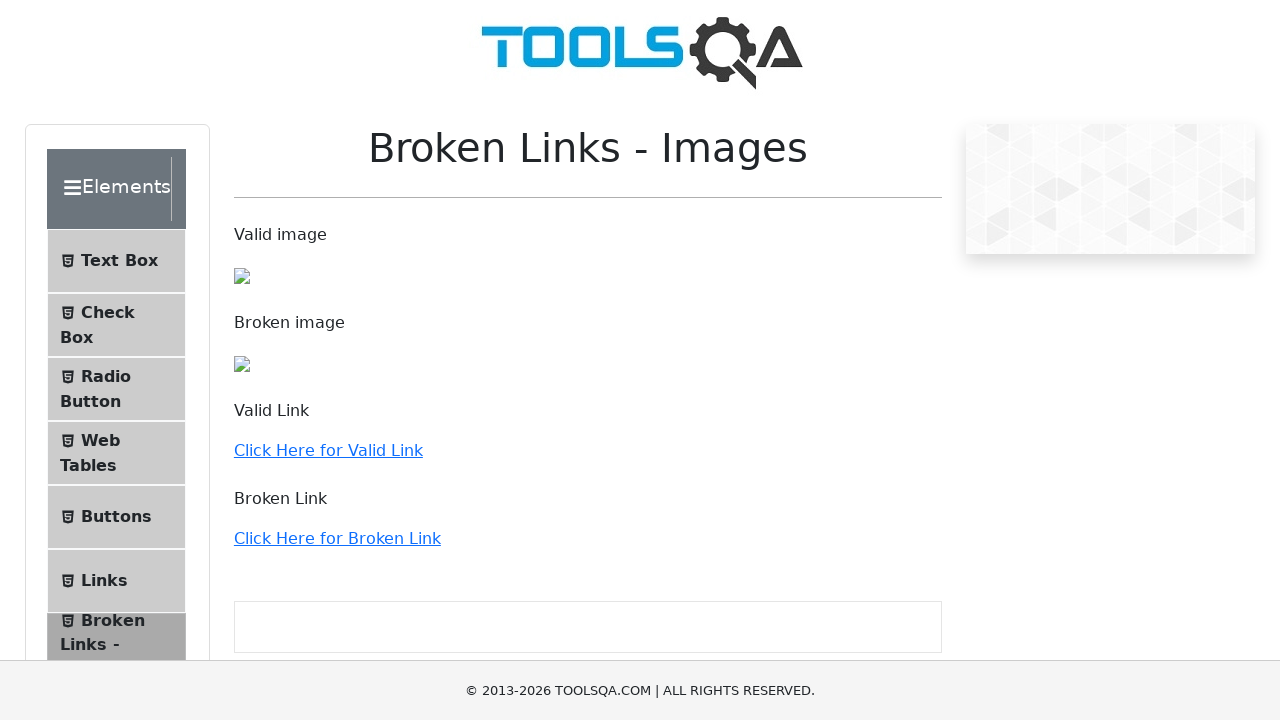

Retrieved image source URL: /images/Toolsqa_1.jpg
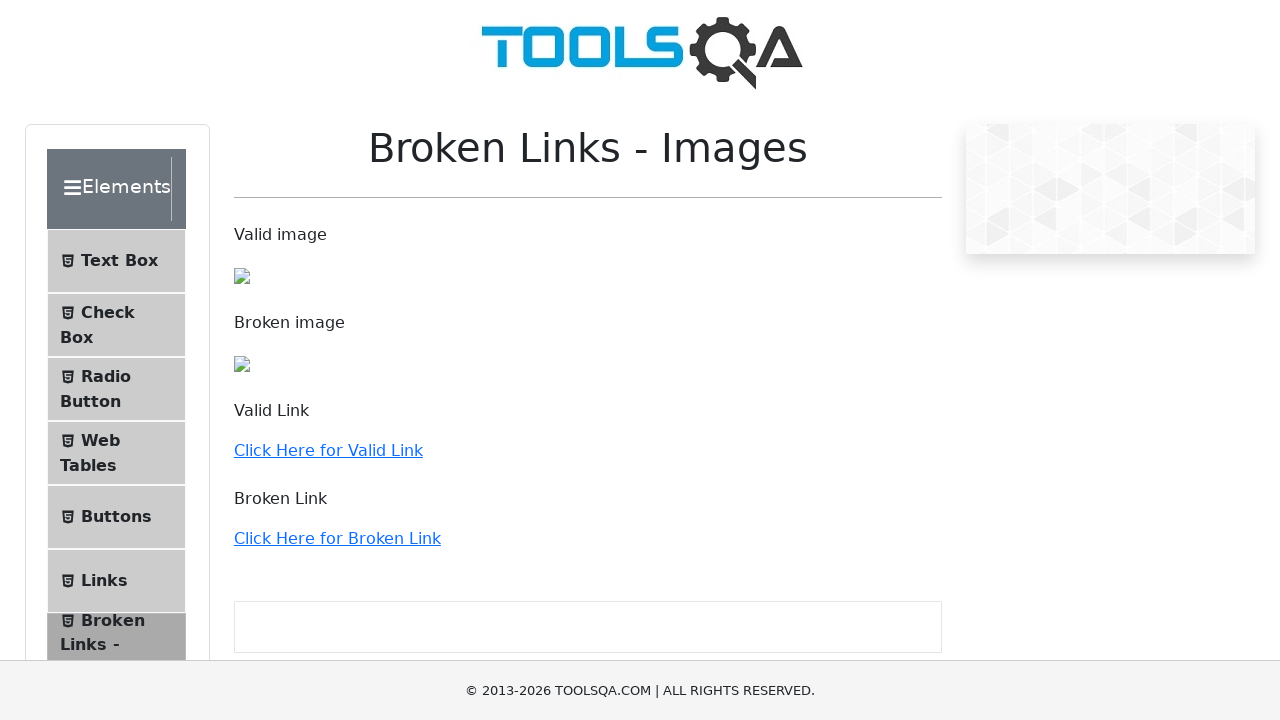

Checked if image /images/Toolsqa_1.jpg is properly displayed: False
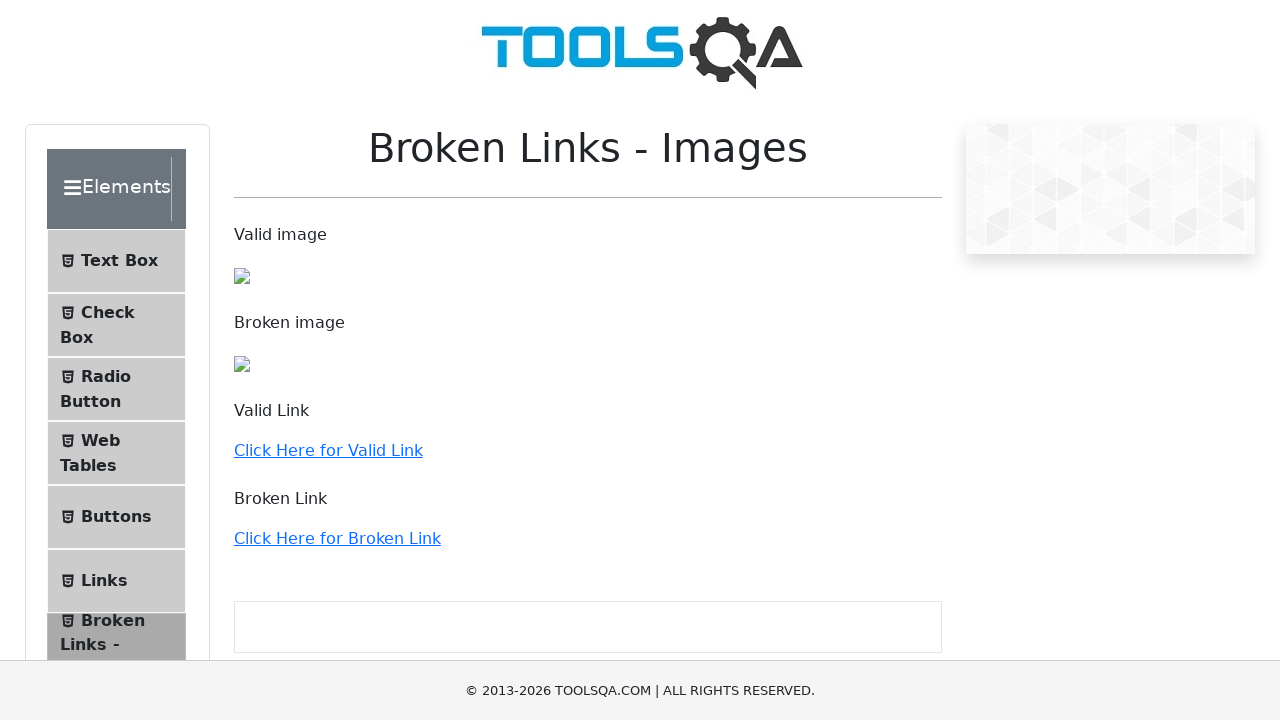

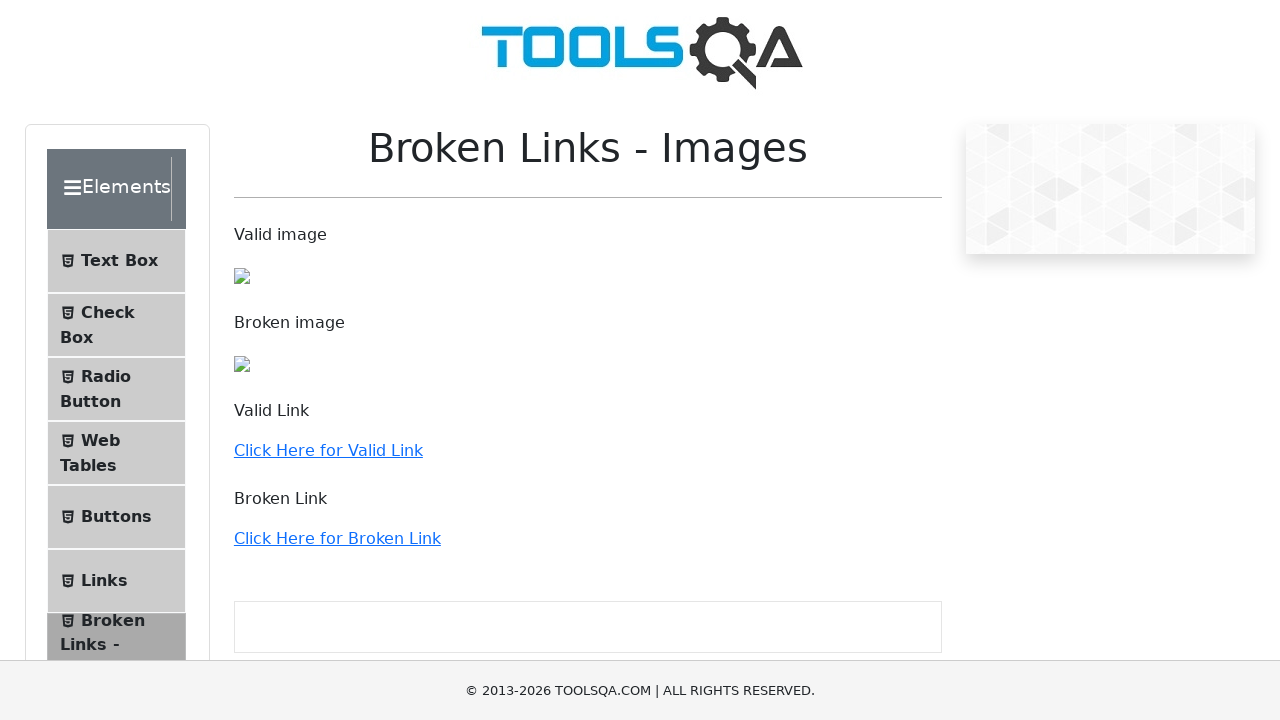